Tests a checkout form by filling in personal information, billing address, and payment details, then submitting the form.

Starting URL: https://getbootstrap.com/docs/4.0/examples/checkout/

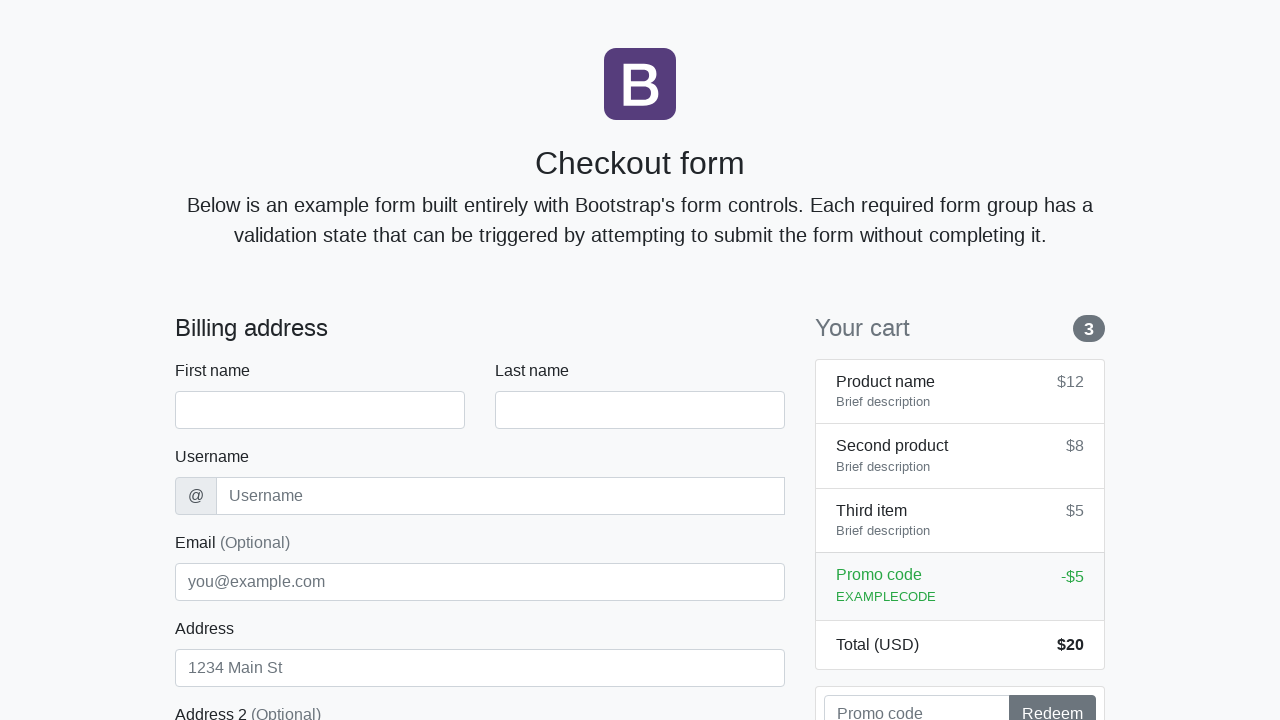

Waited for checkout form to load (firstName field visible)
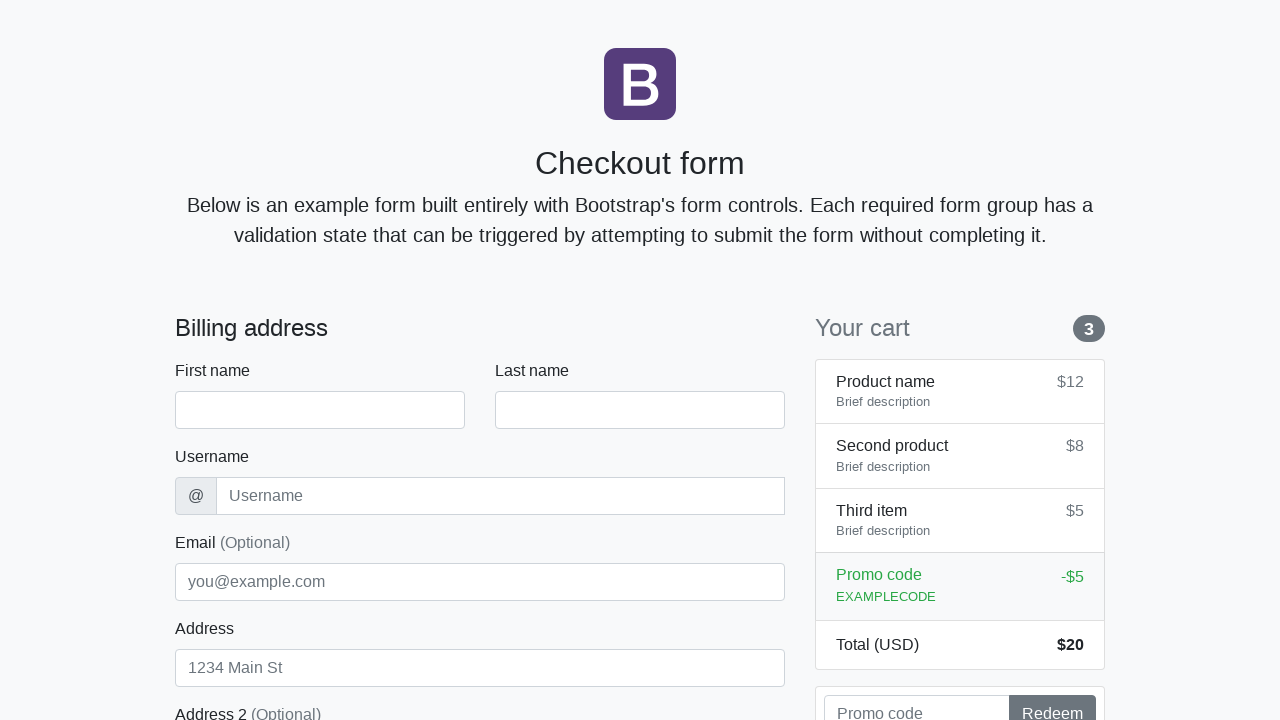

Filled first name field with 'David' on #firstName
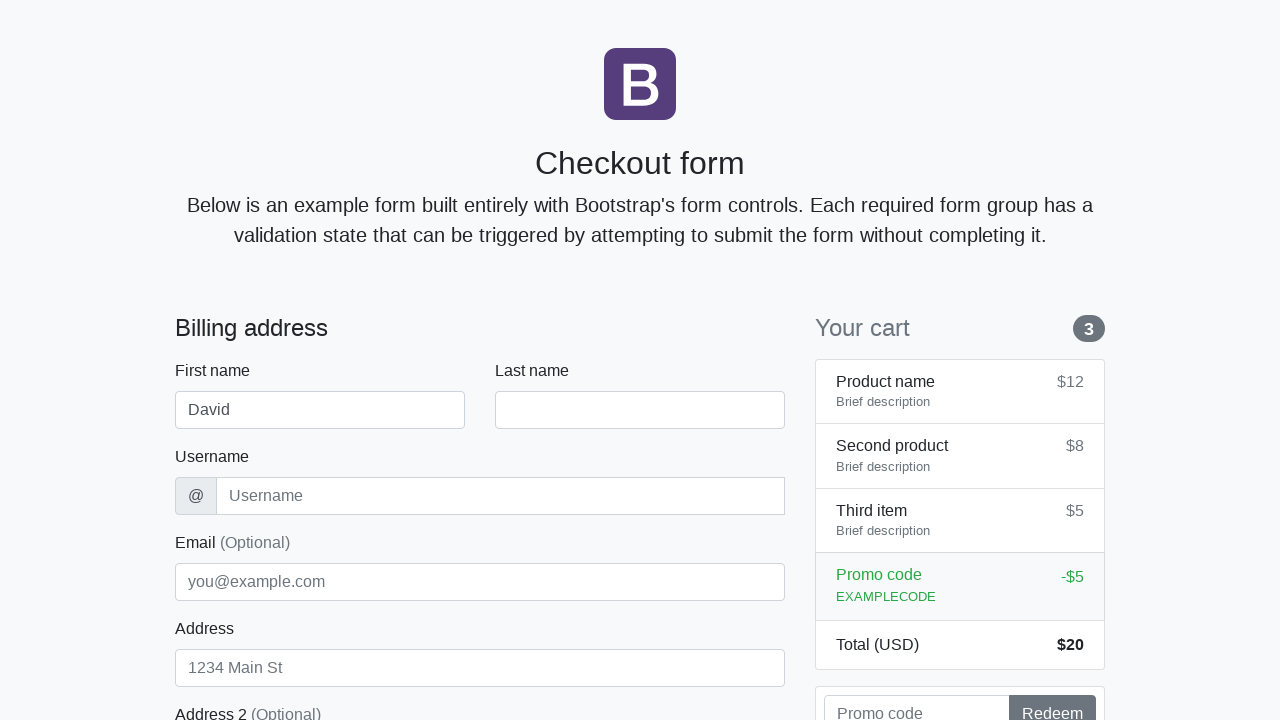

Filled last name field with 'Williams' on #lastName
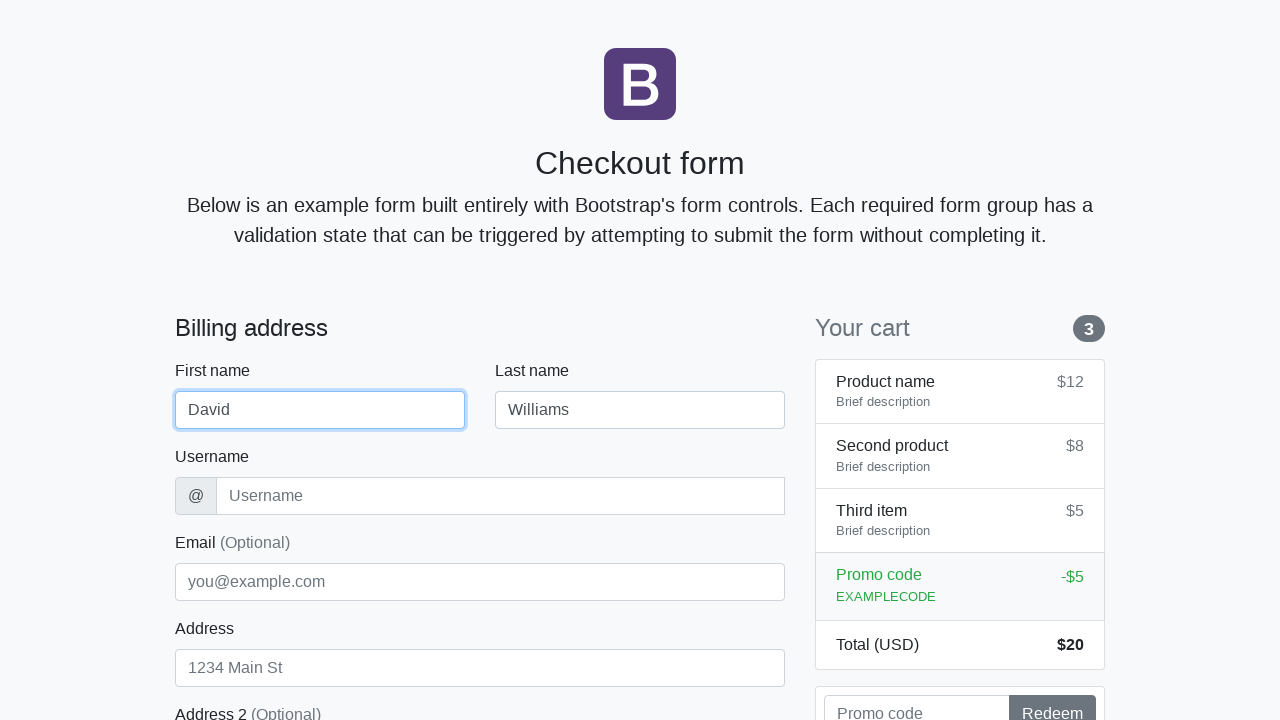

Filled username field with 'dwilliams2024' on #username
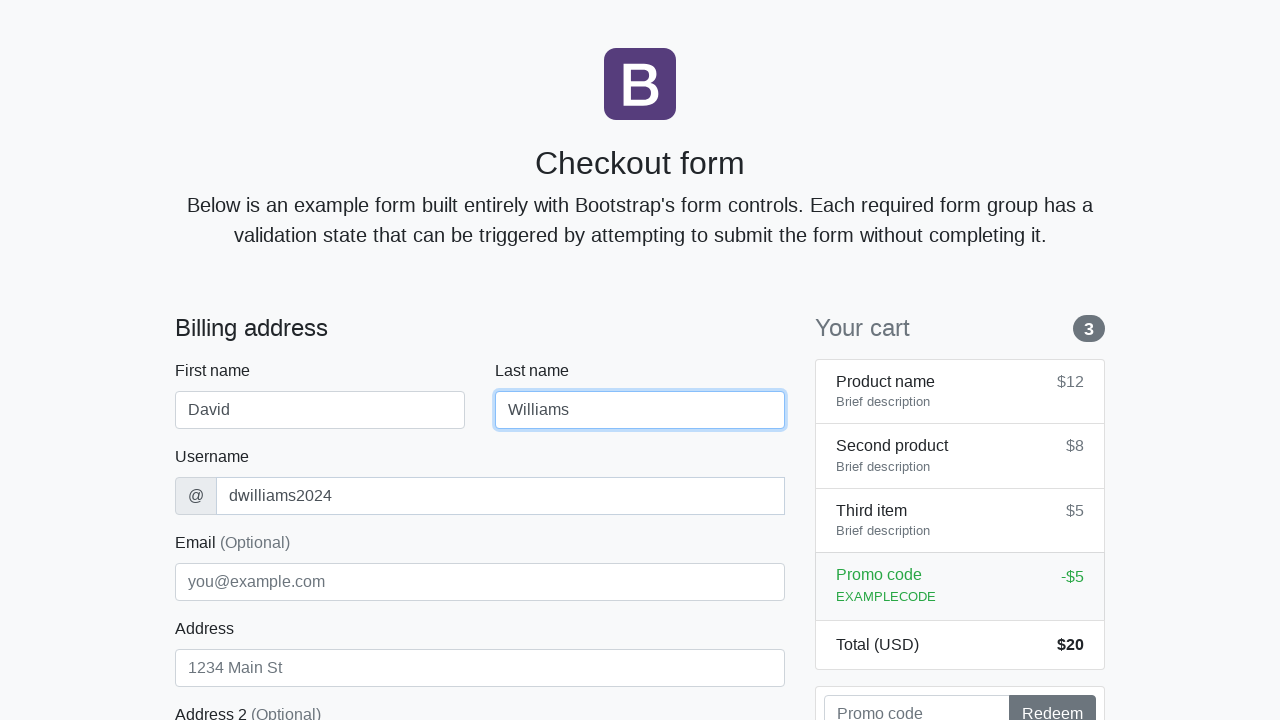

Filled address field with '789 Pine Road' on #address
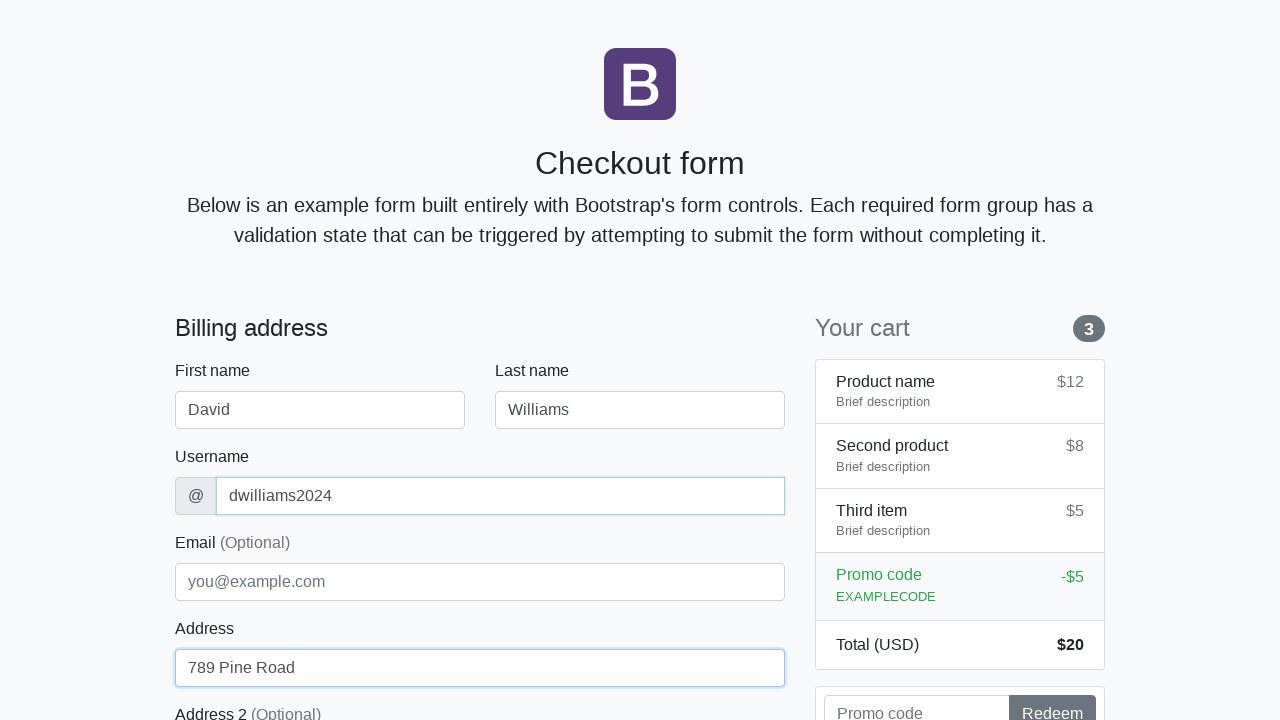

Filled email field with 'david.williams@example.com' on #email
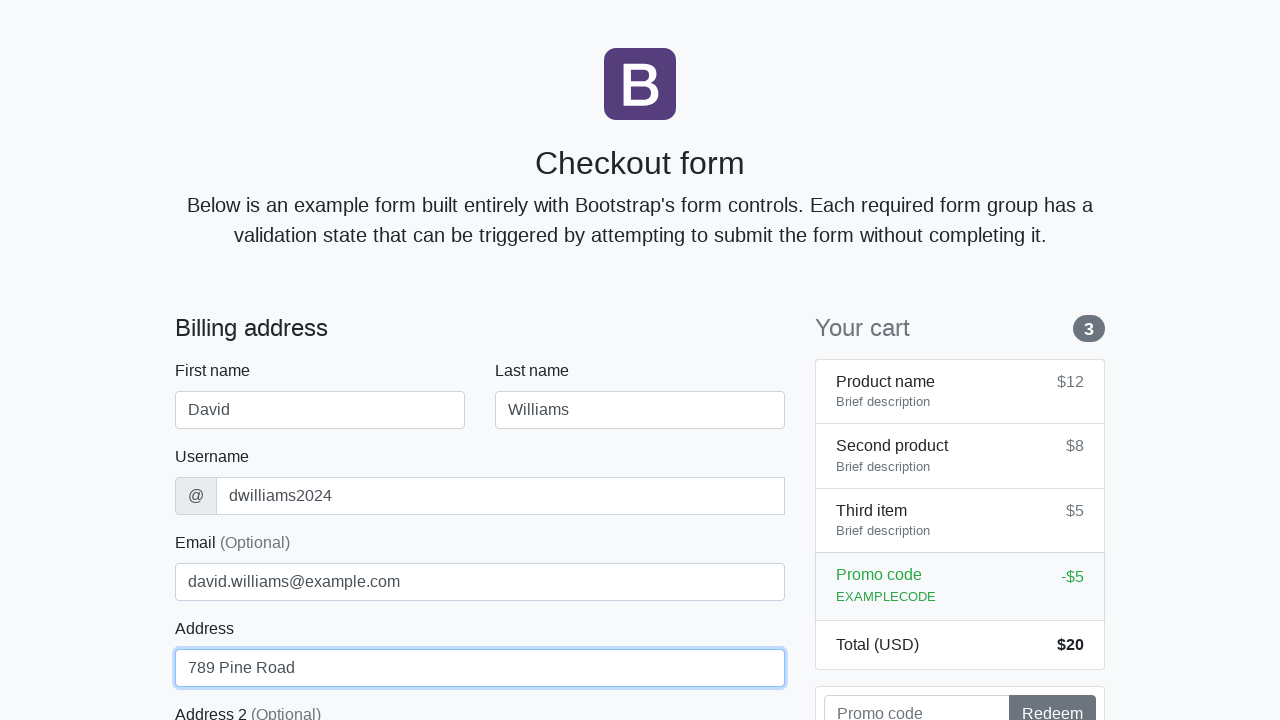

Selected country 'United States' on #country
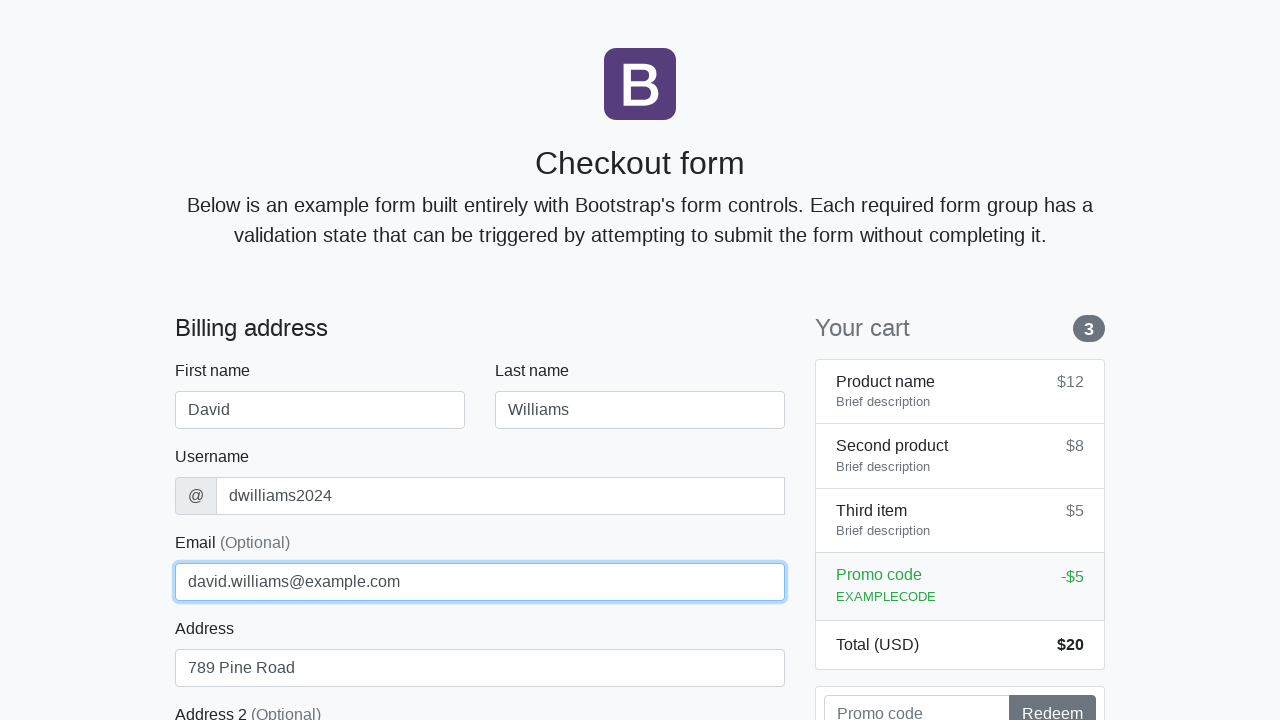

Selected state 'California' on #state
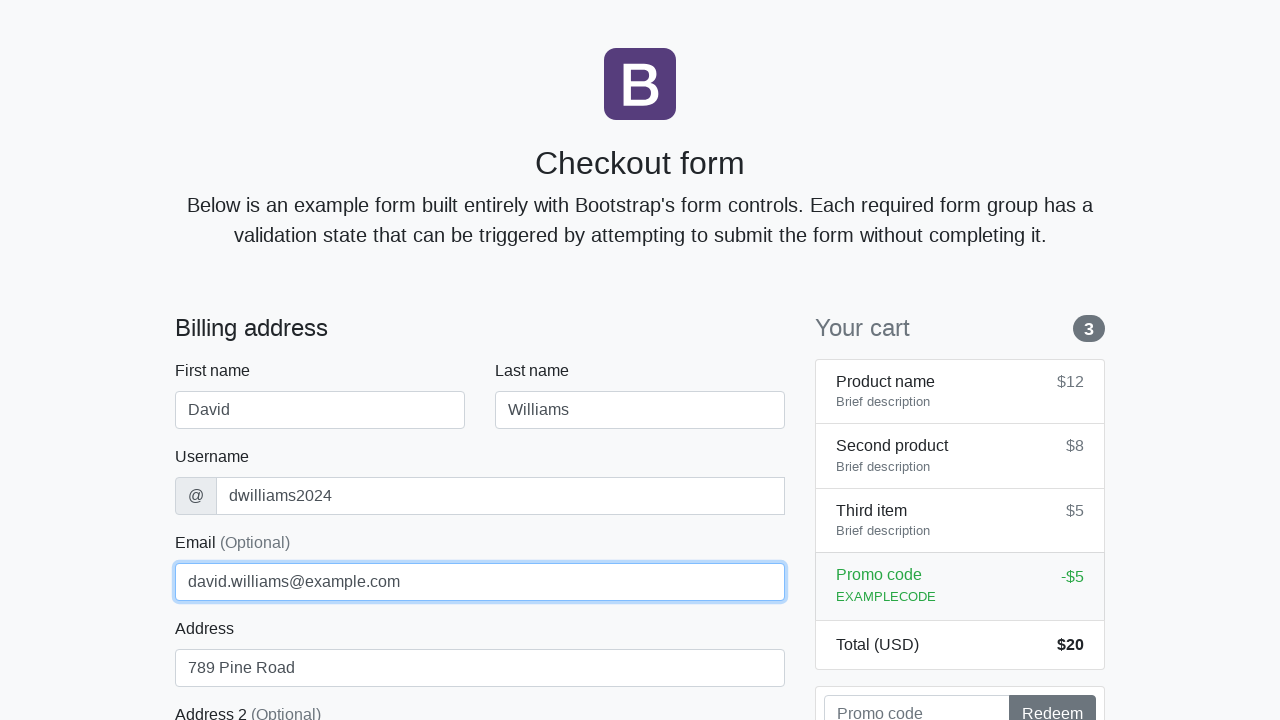

Filled zip code field with '92101' on #zip
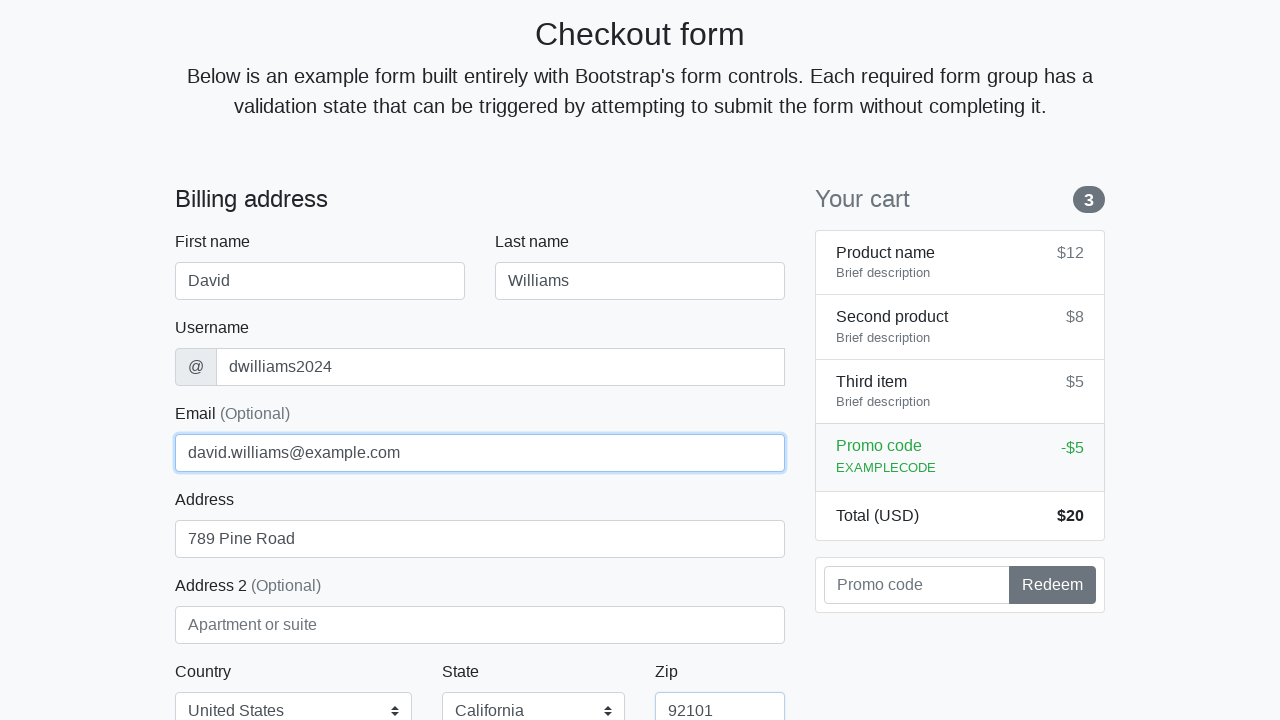

Filled credit card name field with 'David Williams' on #cc-name
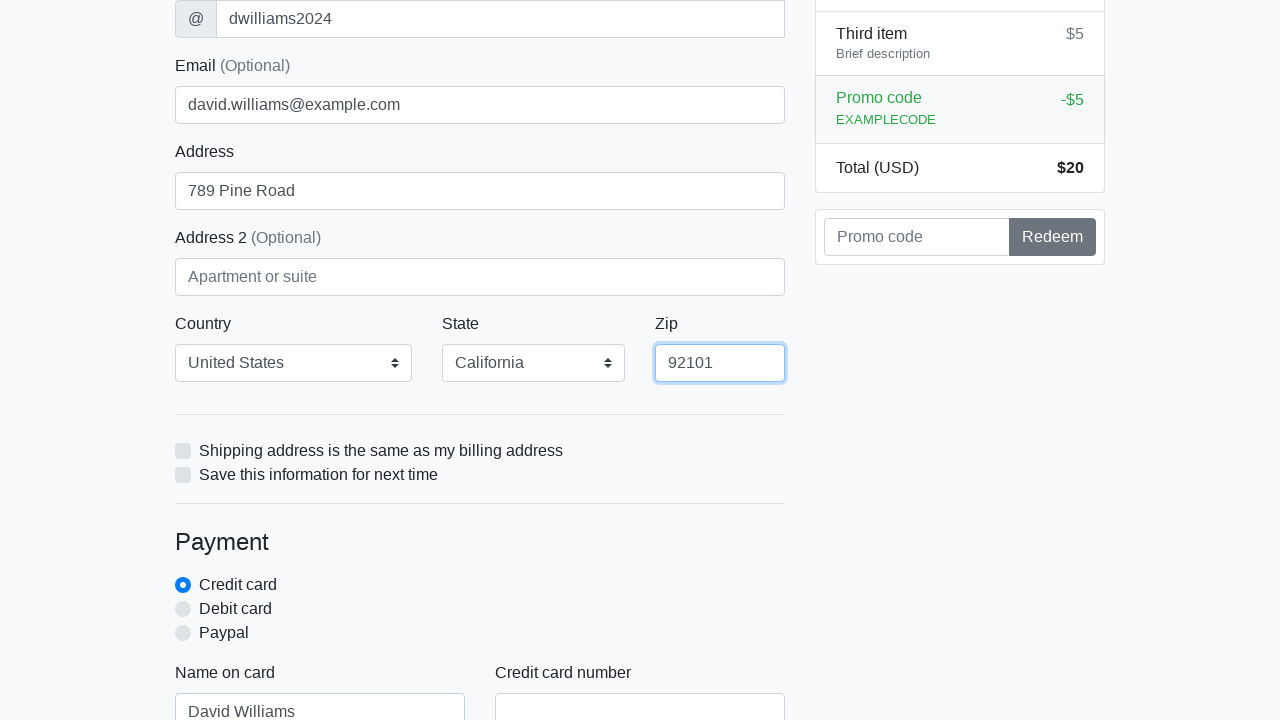

Filled credit card number field with '4916338506082832' on #cc-number
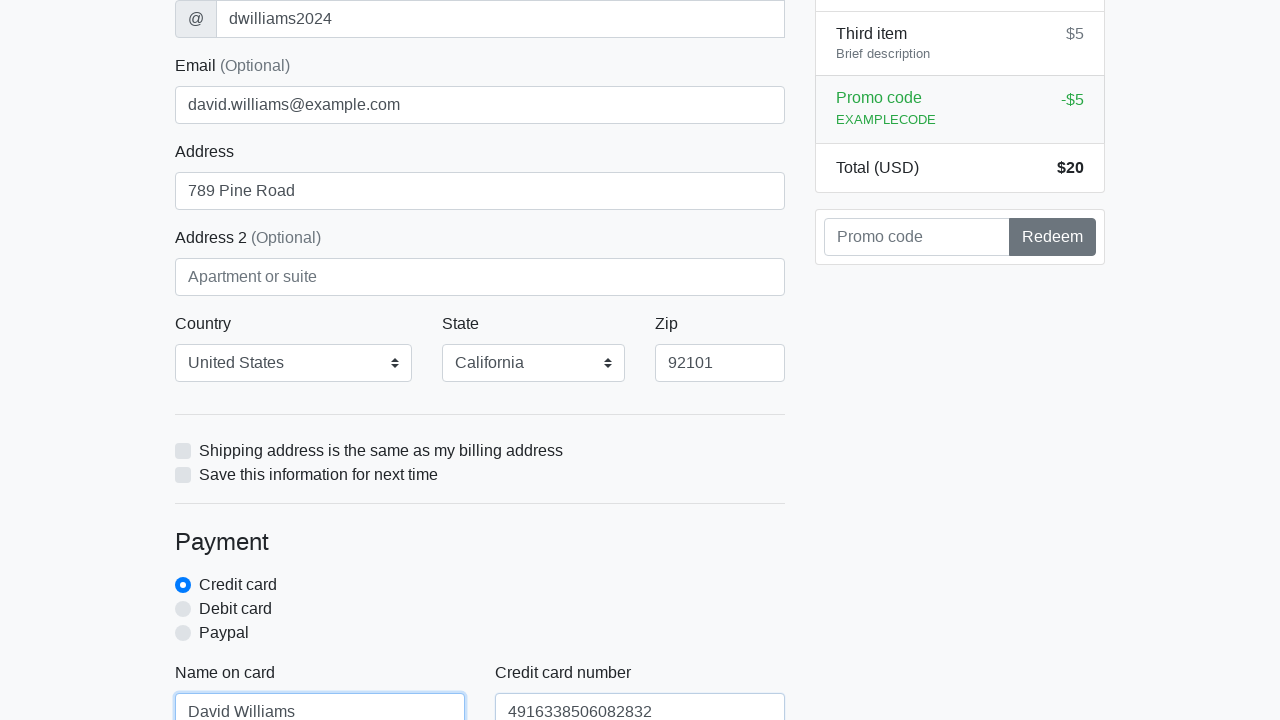

Filled credit card expiration field with '03/2027' on #cc-expiration
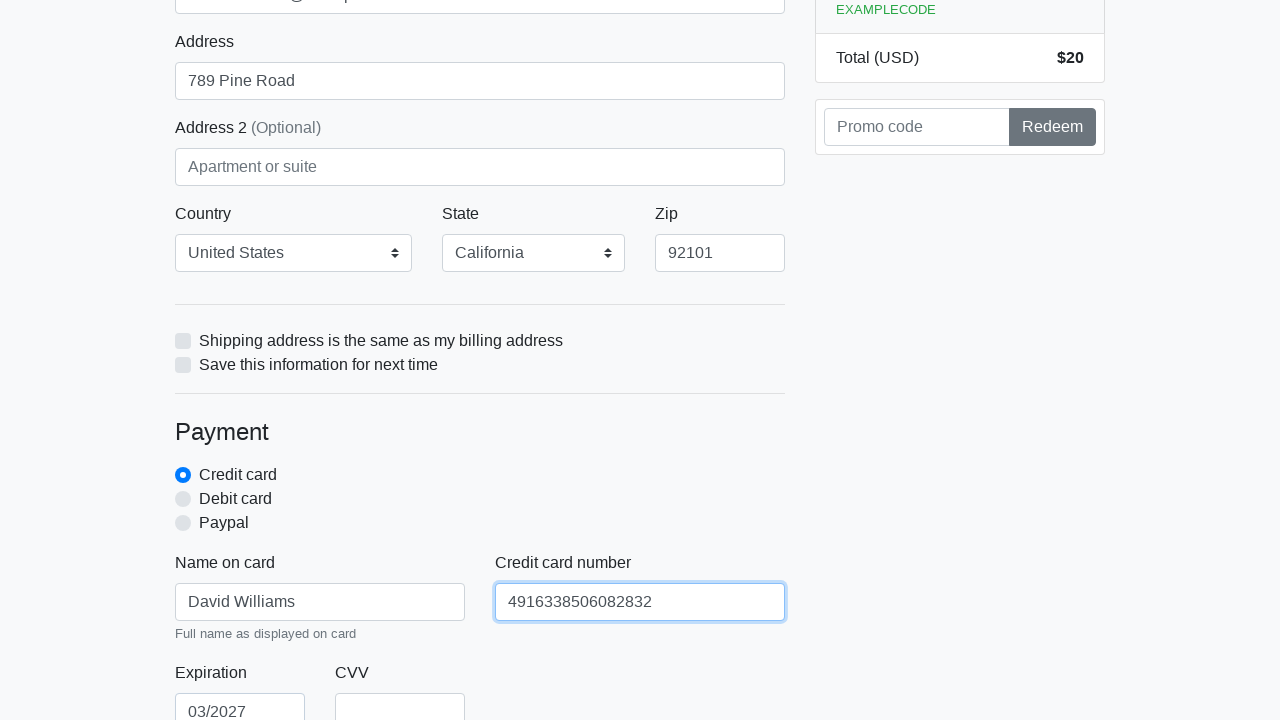

Filled credit card CVV field with '789' on #cc-cvv
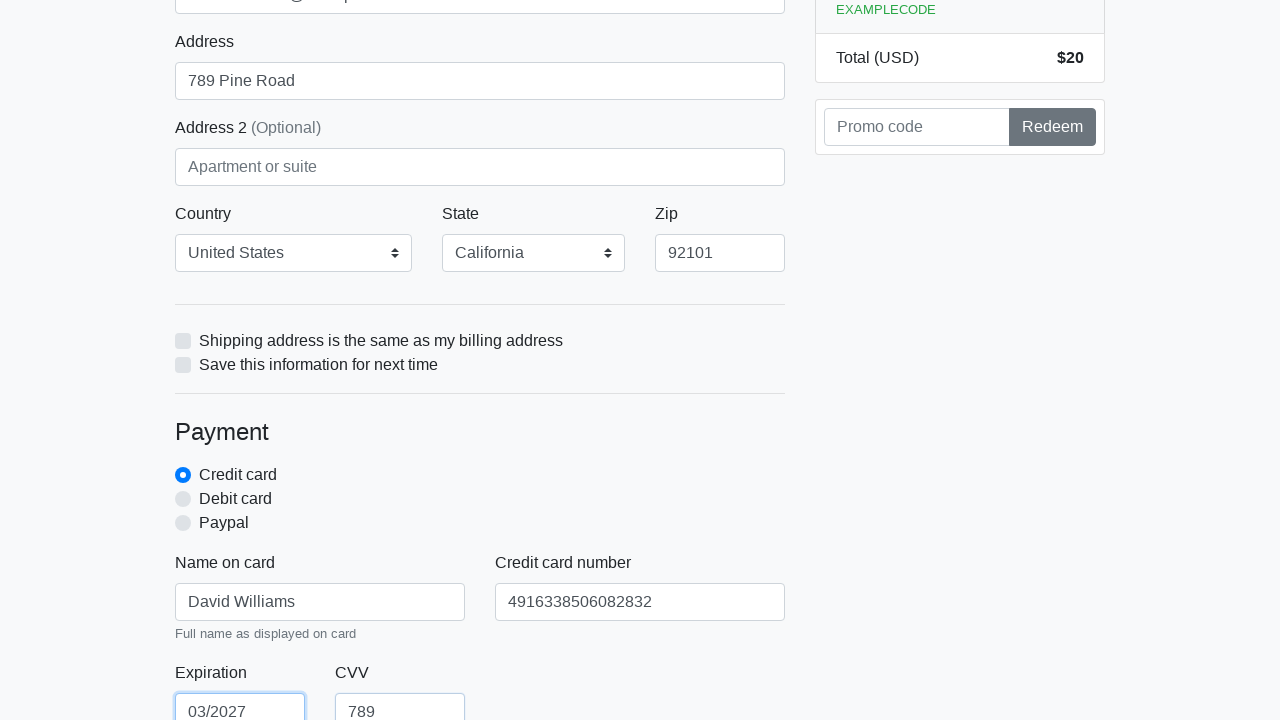

Clicked the checkout form submit button to complete purchase at (480, 500) on xpath=//html/body/div/div[2]/div[2]/form/button
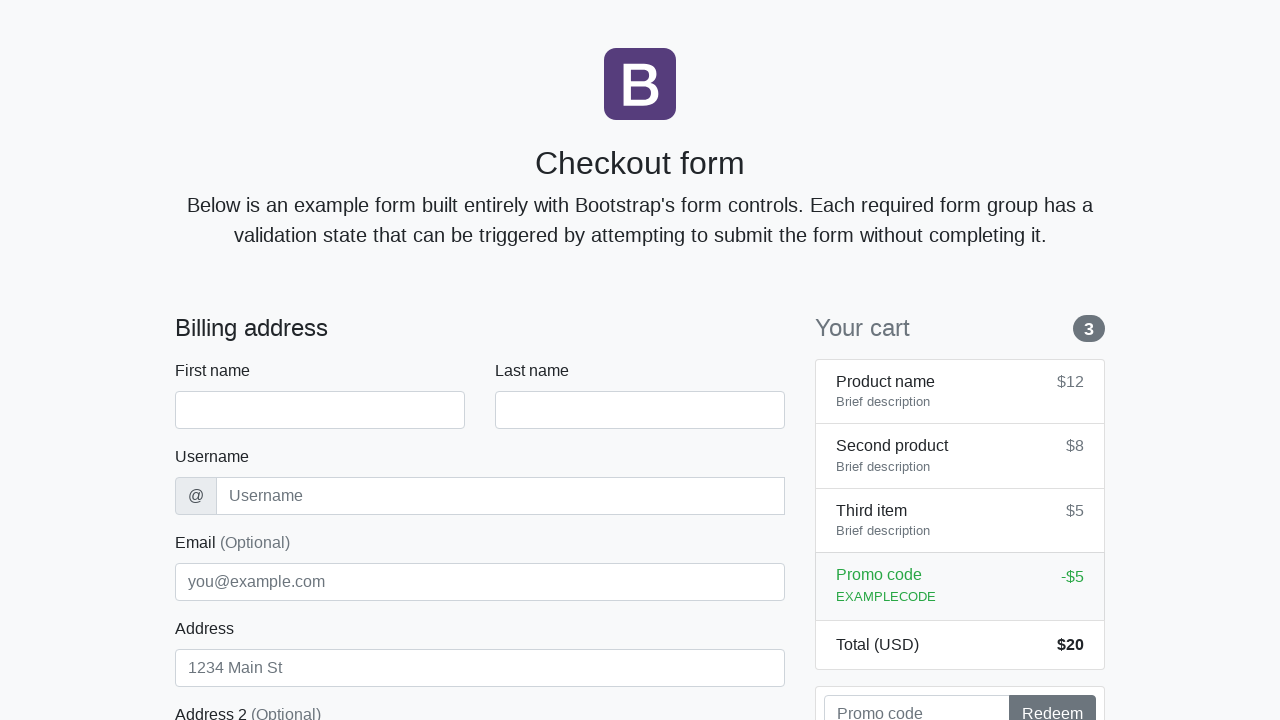

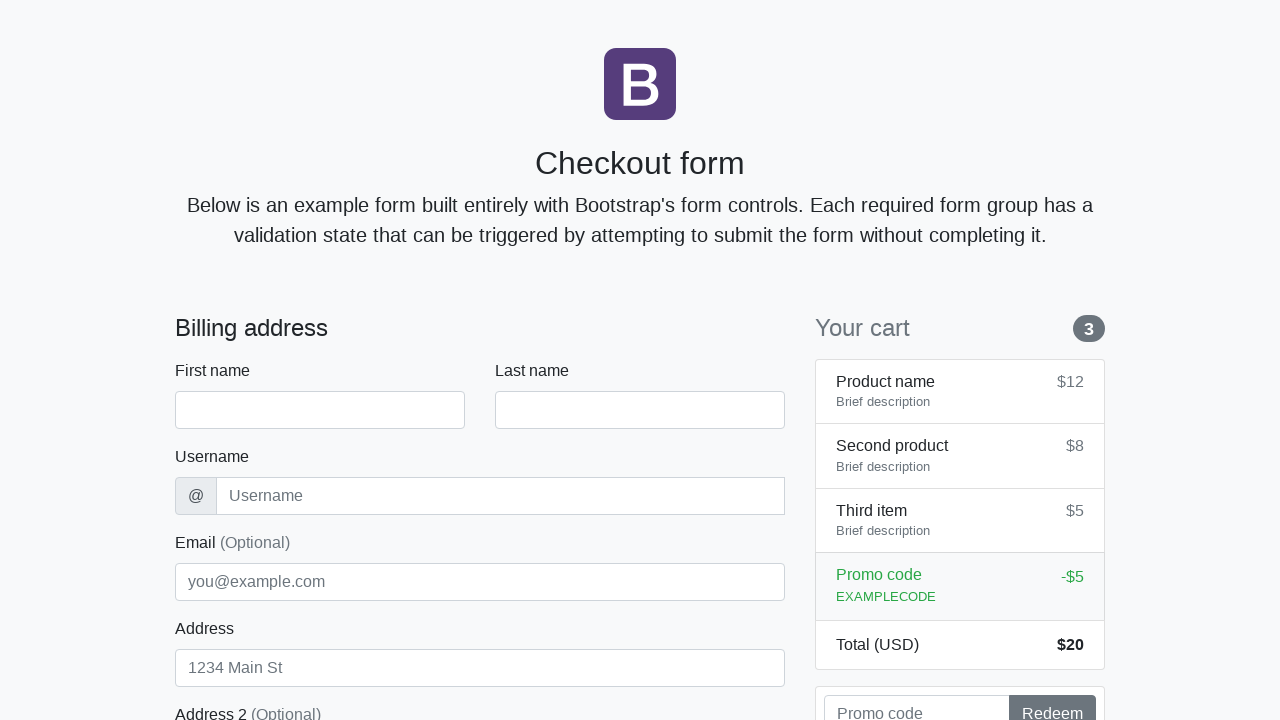